Tests Bootstrap dropdown functionality by clicking the dropdown menu and selecting "JavaScript" option from the list

Starting URL: http://seleniumpractise.blogspot.in/2016/08/bootstrap-dropdown-example-for-selenium.html

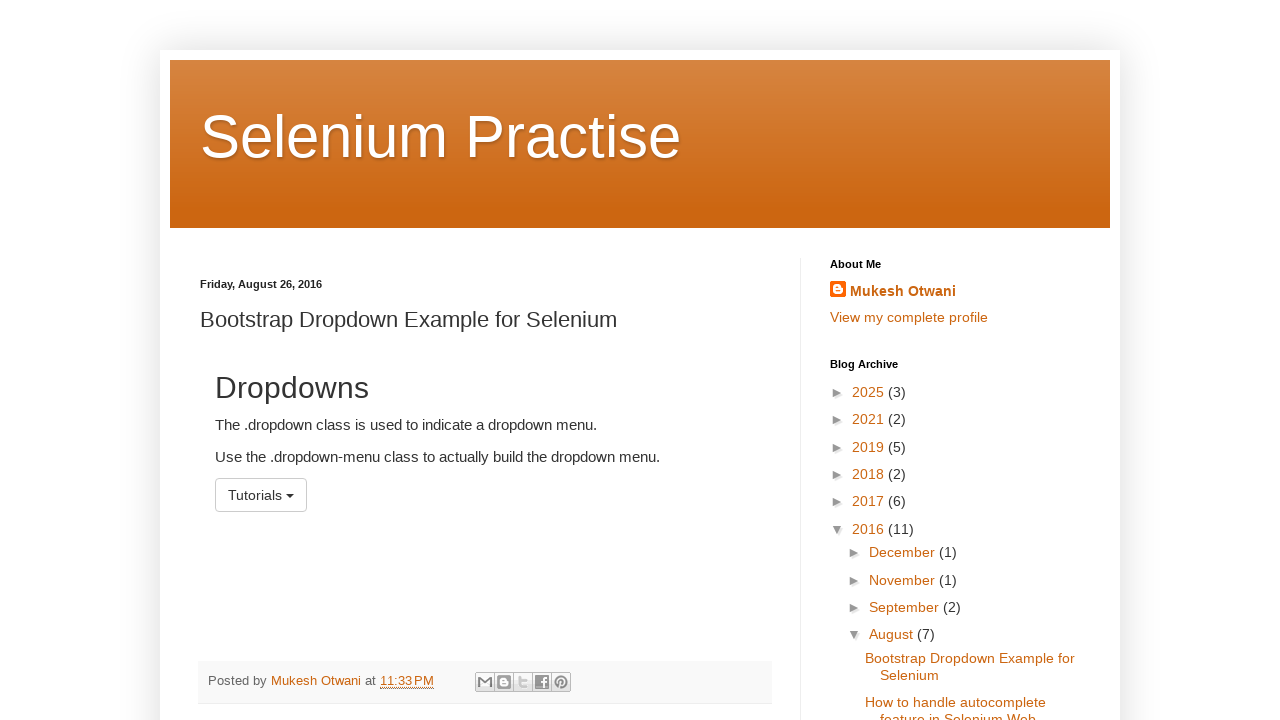

Clicked dropdown menu to open it at (261, 495) on #menu1
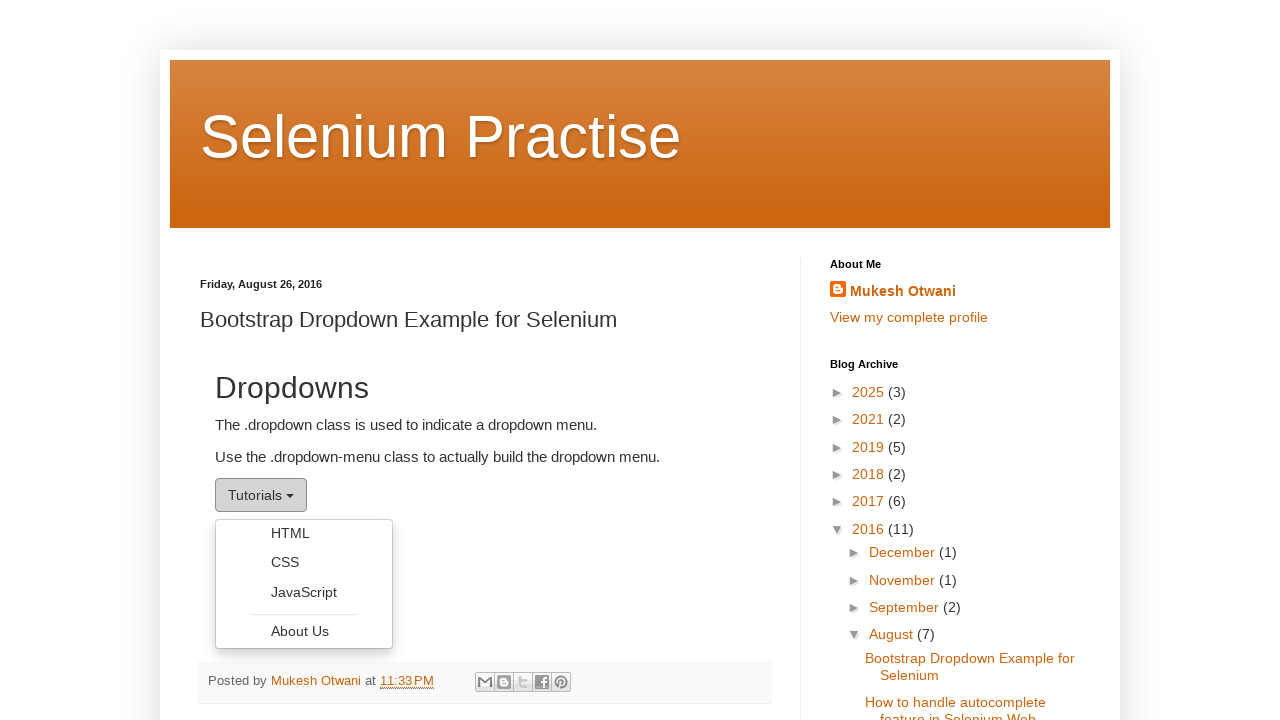

Dropdown menu appeared with options
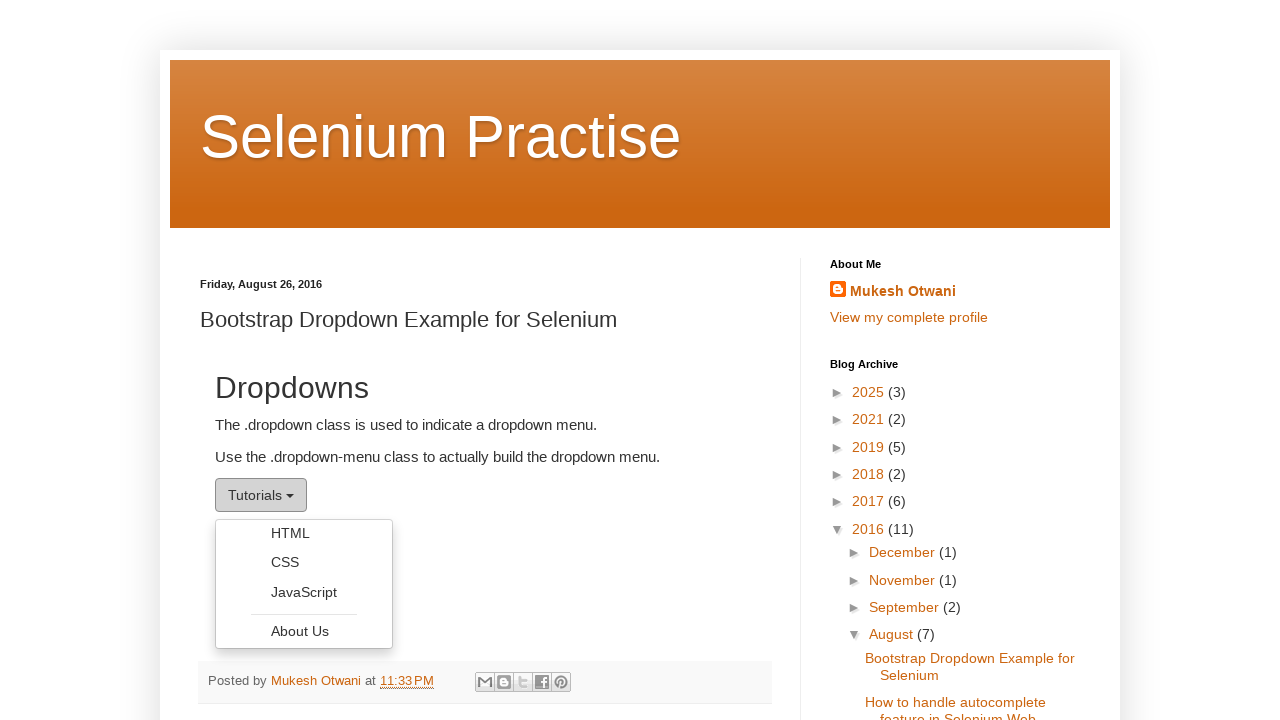

Selected 'JavaScript' option from dropdown menu at (304, 592) on ul.dropdown-menu li a:has-text('JavaScript')
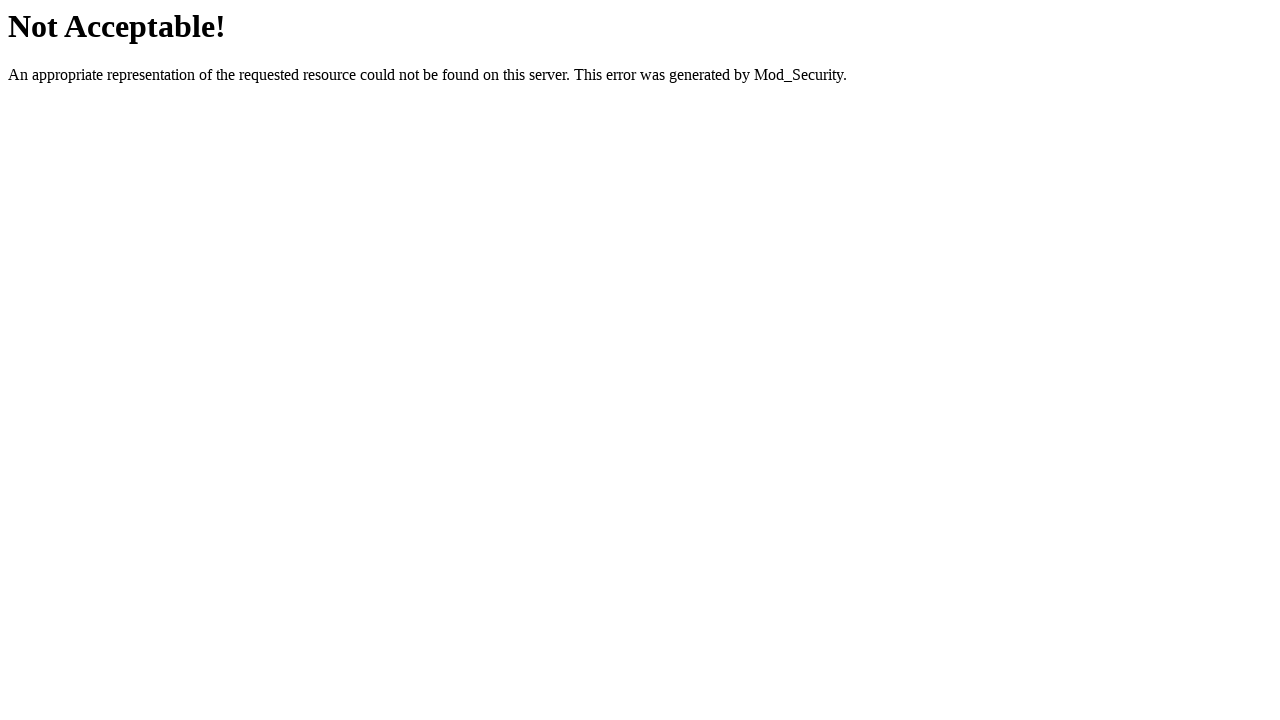

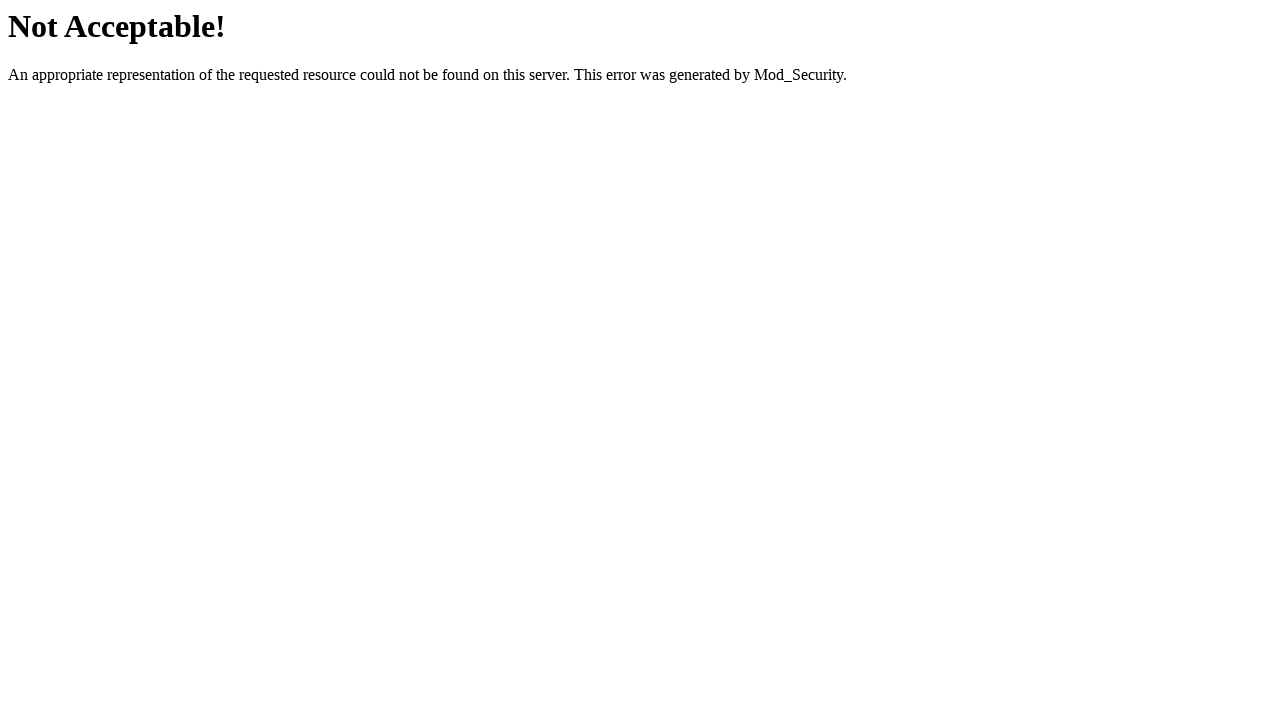